Tests that clicking the alert button displays a JavaScript alert with the expected message

Starting URL: https://demoqa.com/alerts

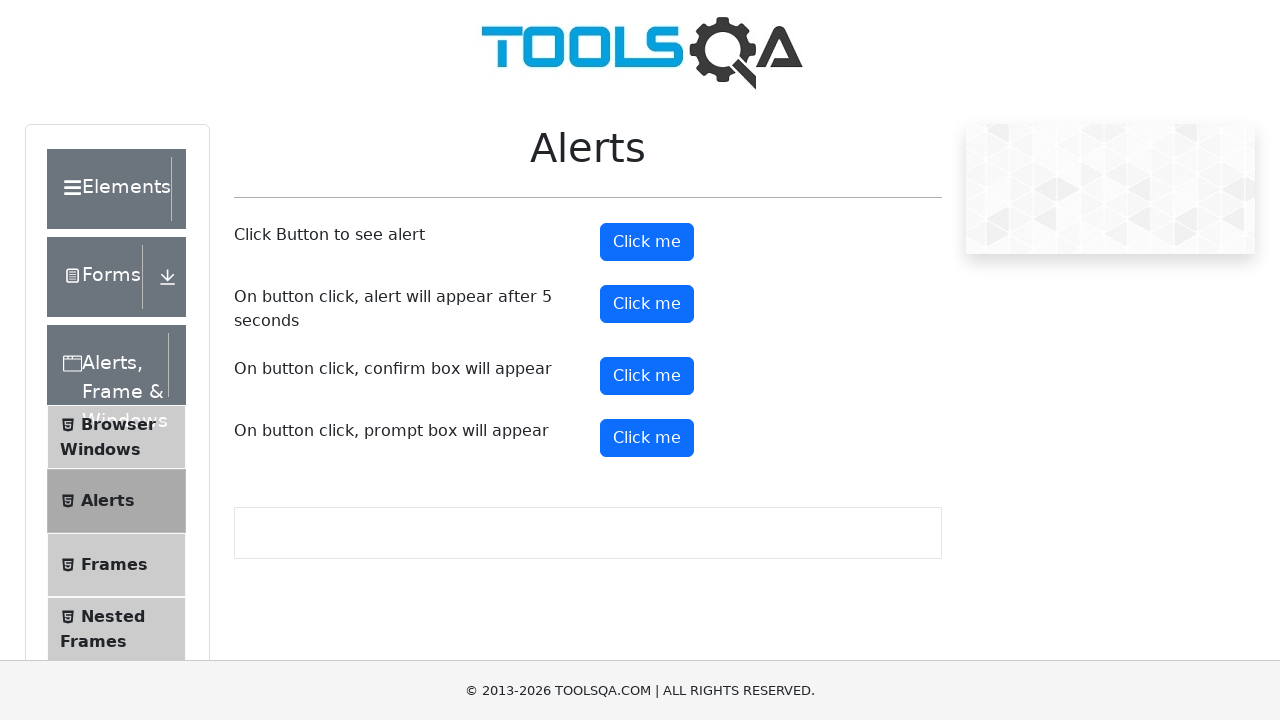

Clicked the alert button at (647, 242) on #alertButton
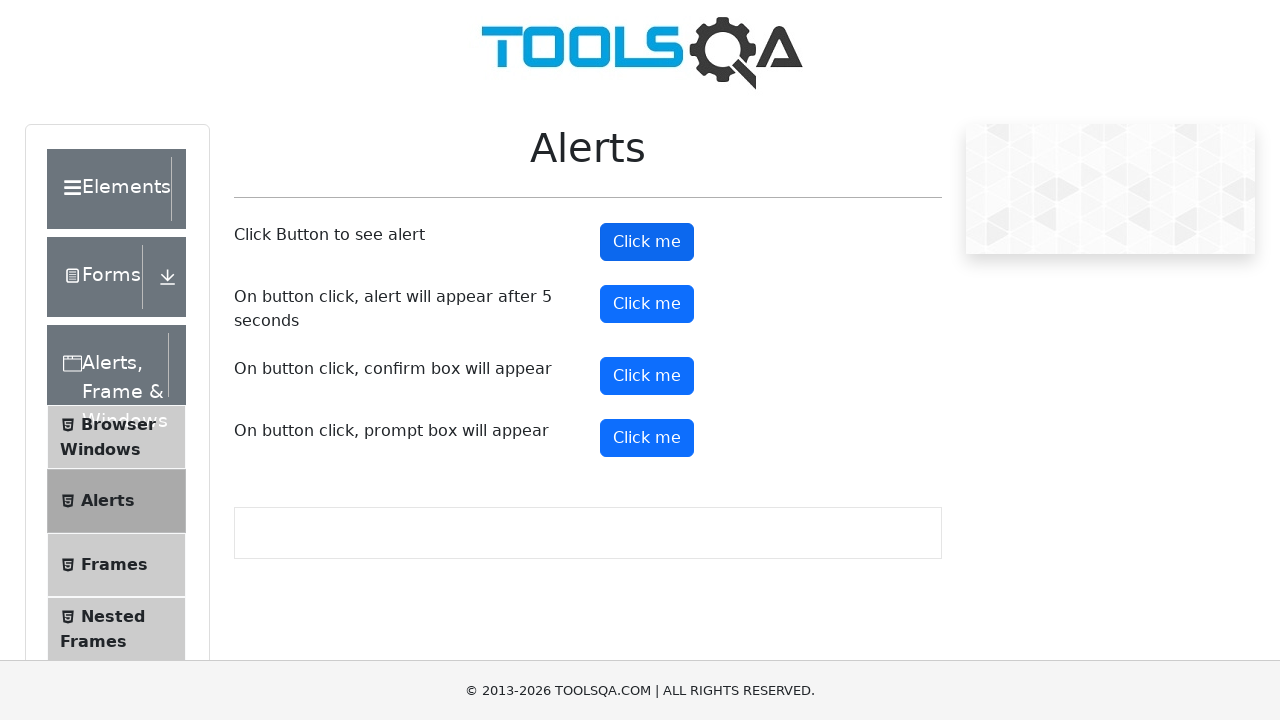

Set up dialog handler to accept alerts
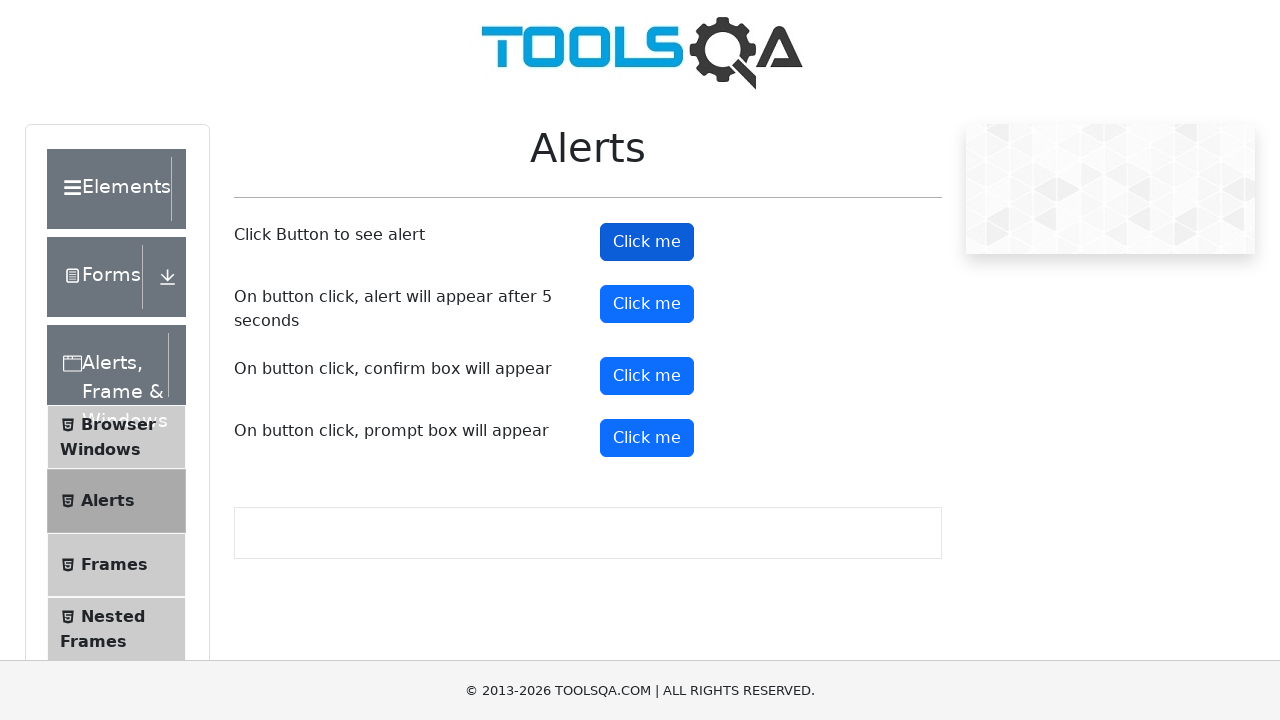

Registered one-time dialog handler with assertion
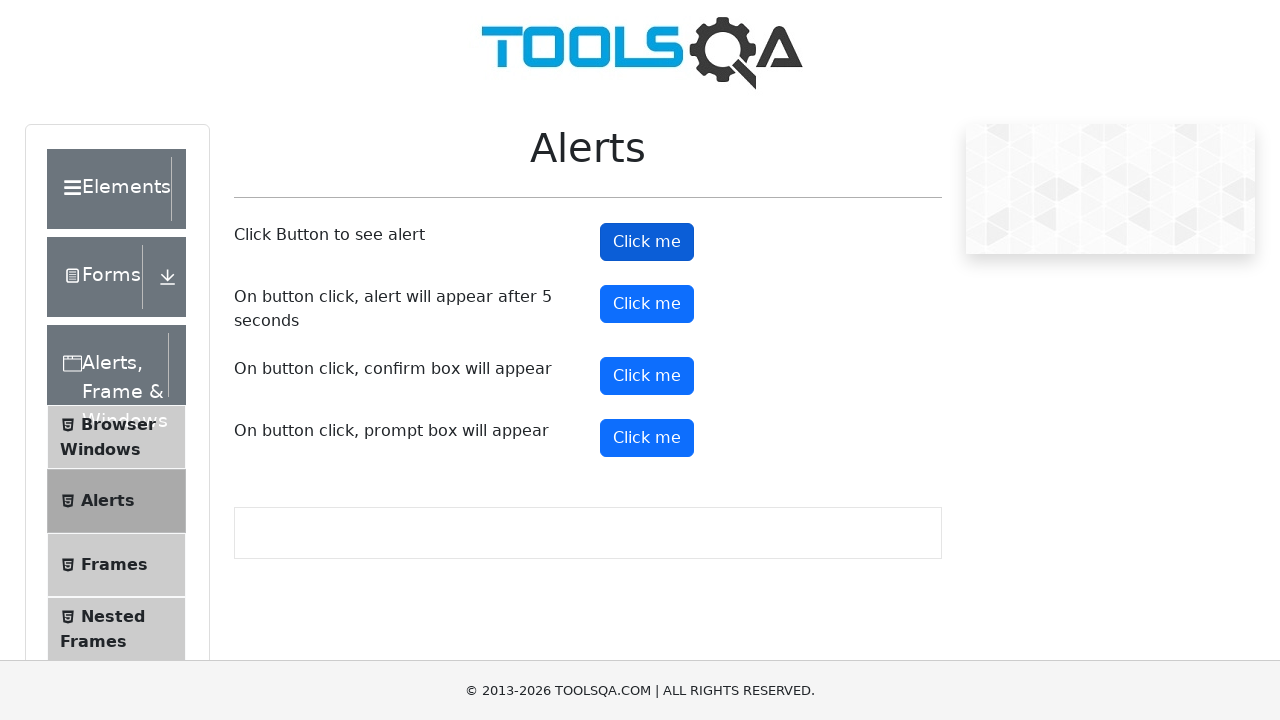

Clicked the alert button to trigger JavaScript alert at (647, 242) on #alertButton
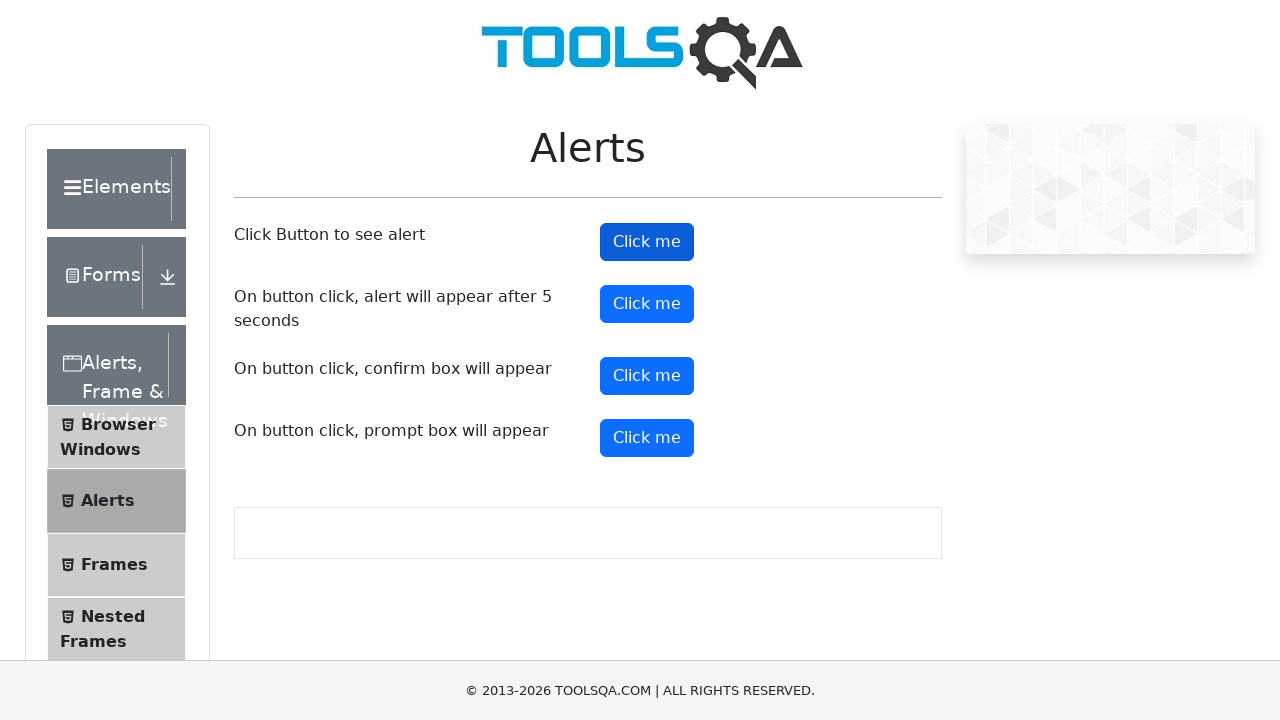

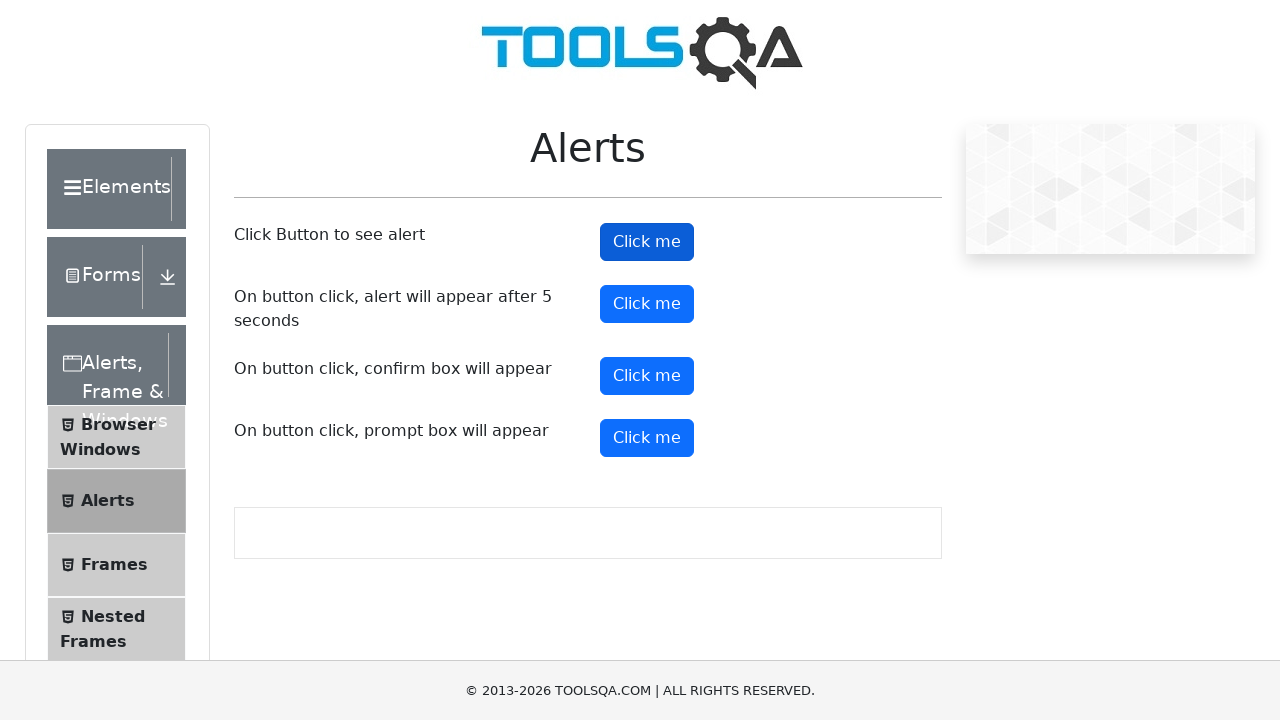